Tests checkbox interactions by clicking to toggle checked state on multiple checkboxes

Starting URL: https://www.selenium.dev/selenium/web/web-form.html

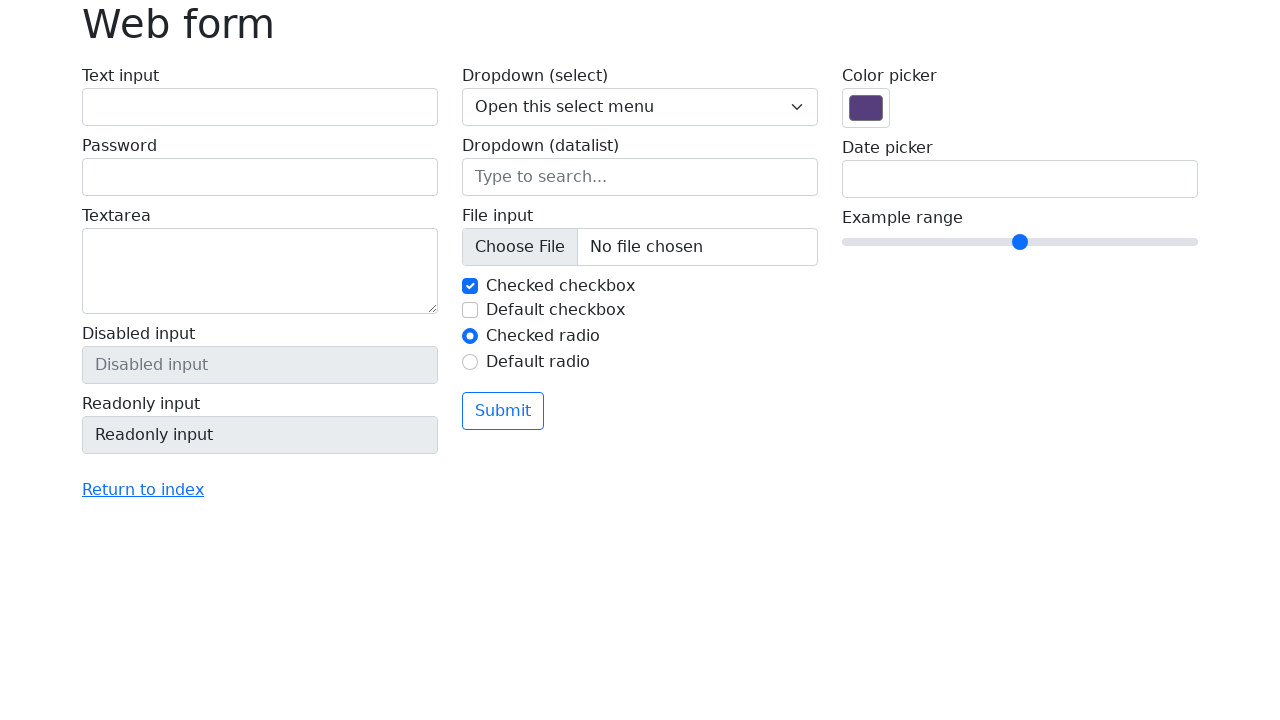

Clicked first checkbox to uncheck it at (470, 286) on #my-check-1
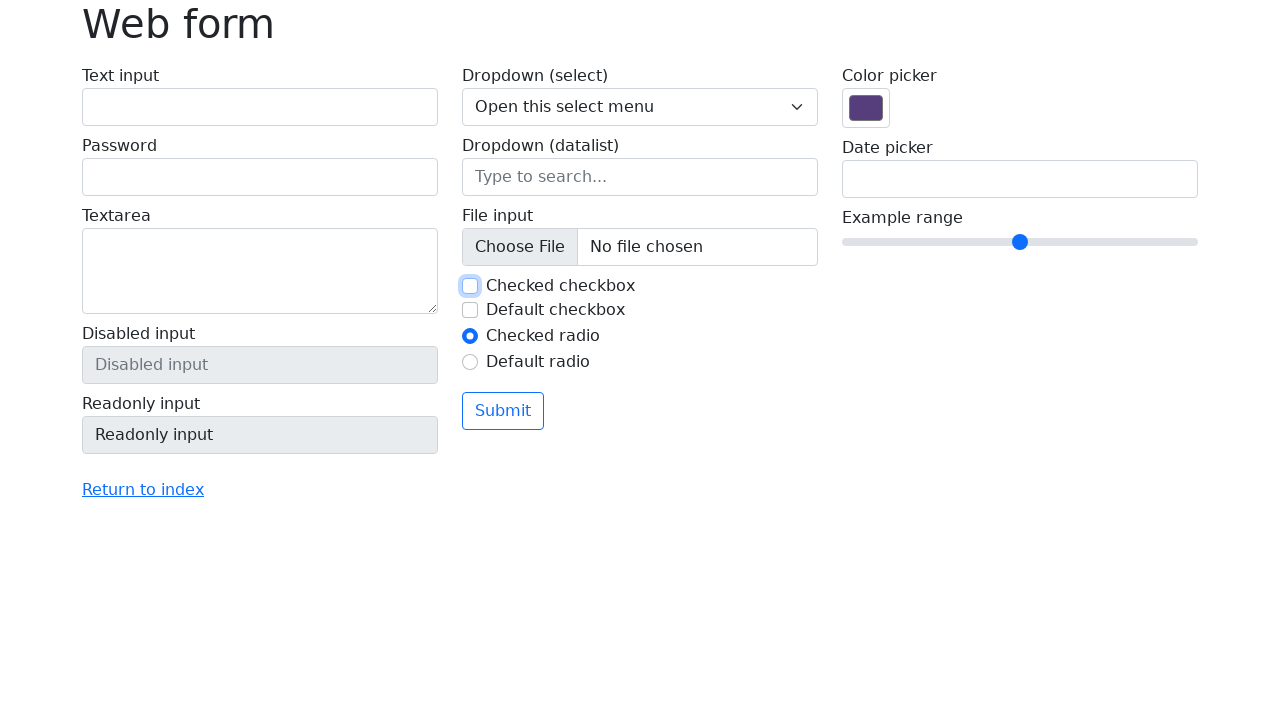

Clicked second checkbox to check it at (470, 310) on #my-check-2
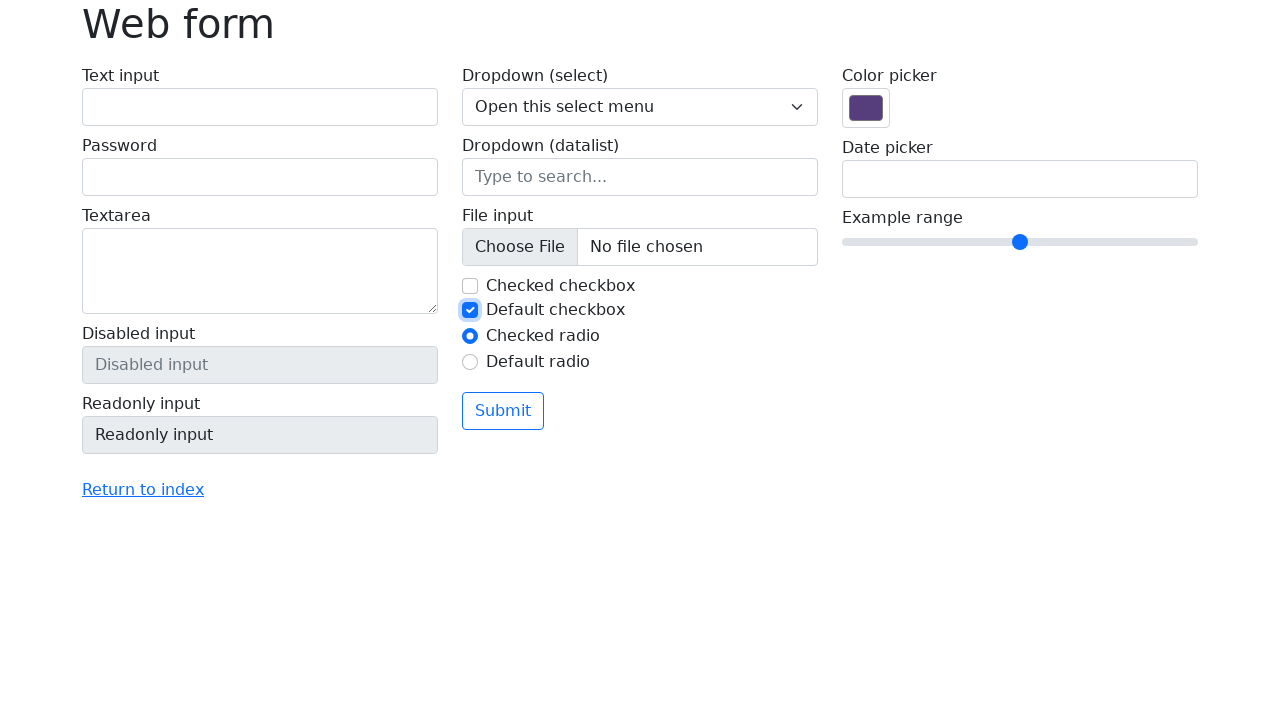

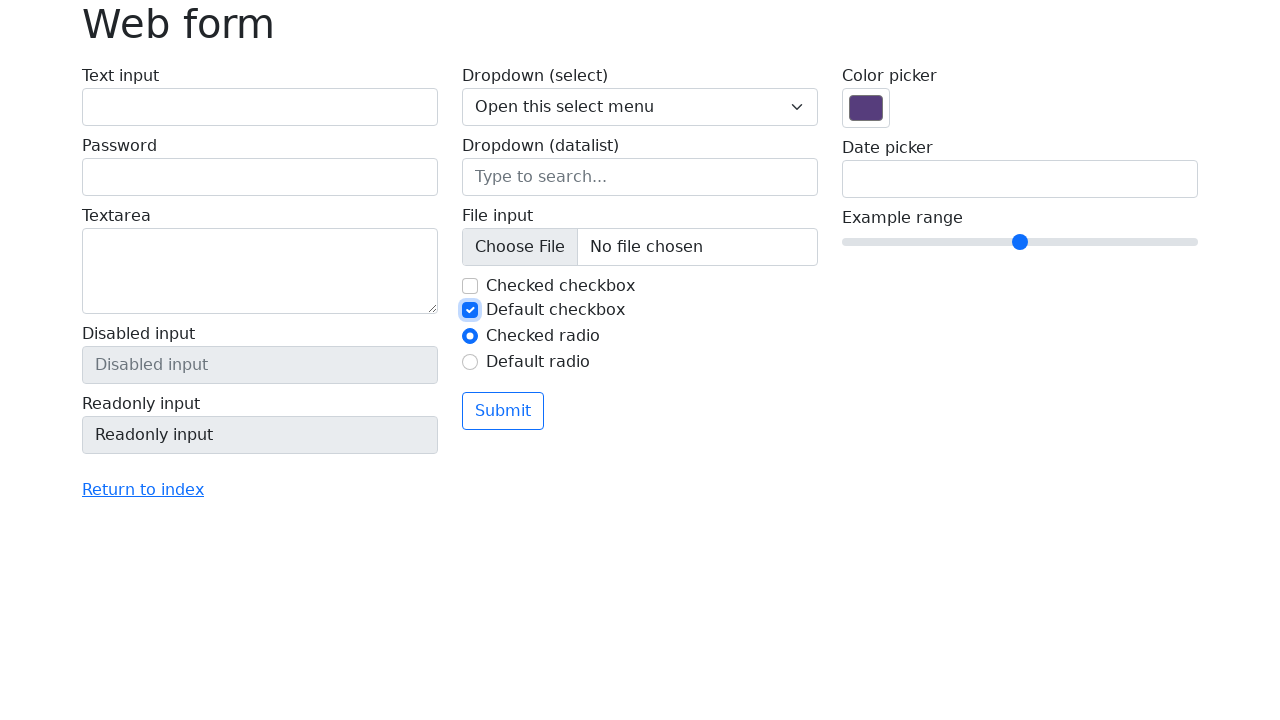